Tests the contact form functionality by navigating to the Contact page, filling in the form fields (full name, email, subject, and comment), and submitting the form.

Starting URL: https://alchemy.hguy.co/lms/

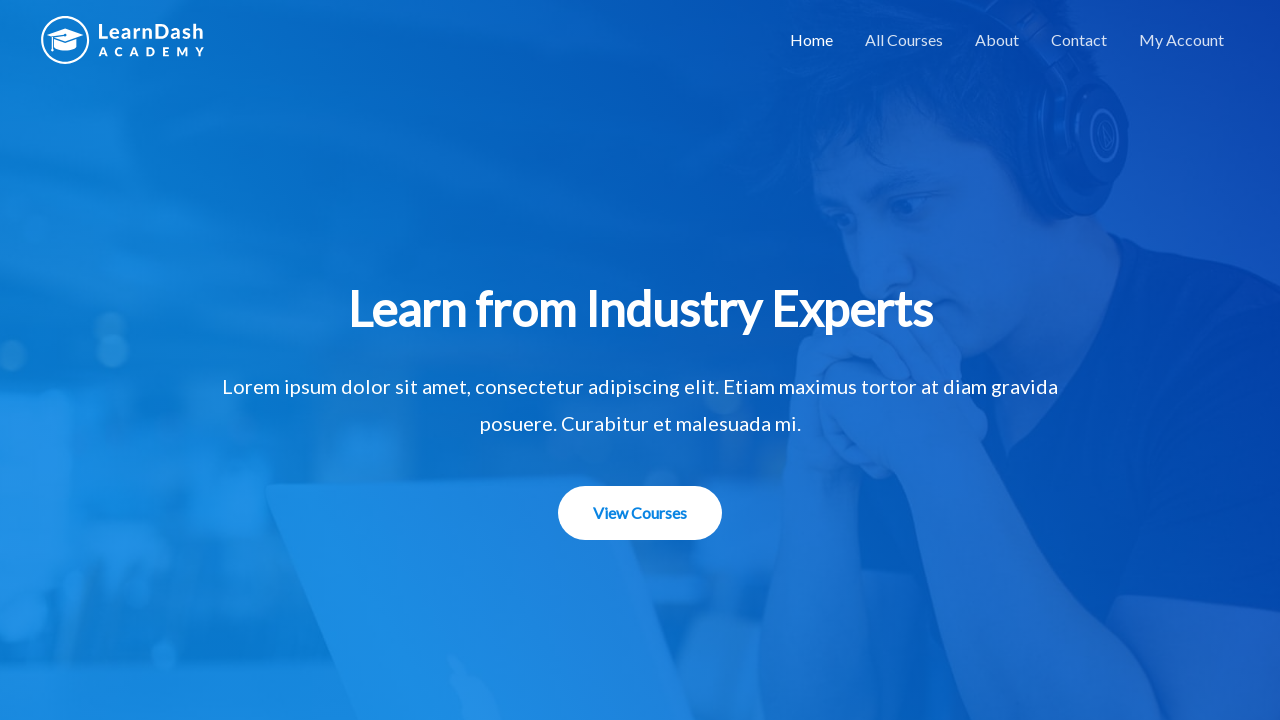

Contact tab selector is visible
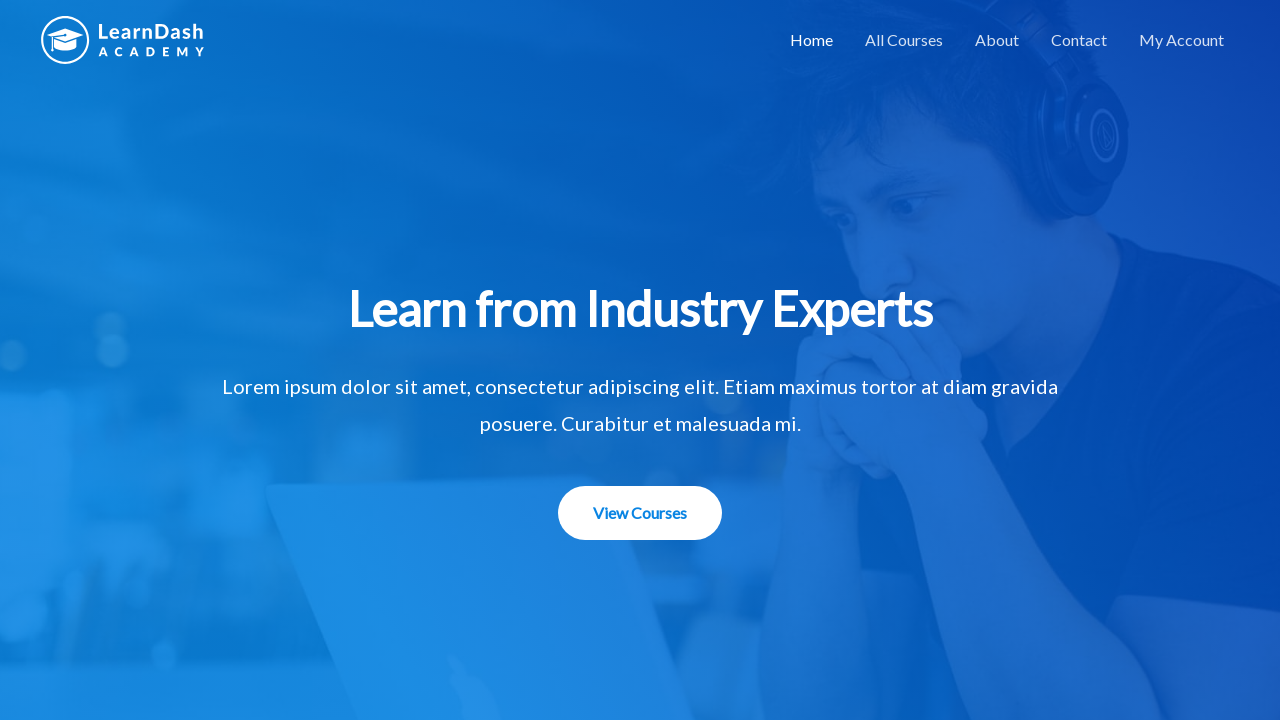

Clicked on the Contact tab at (1079, 40) on text=Contact
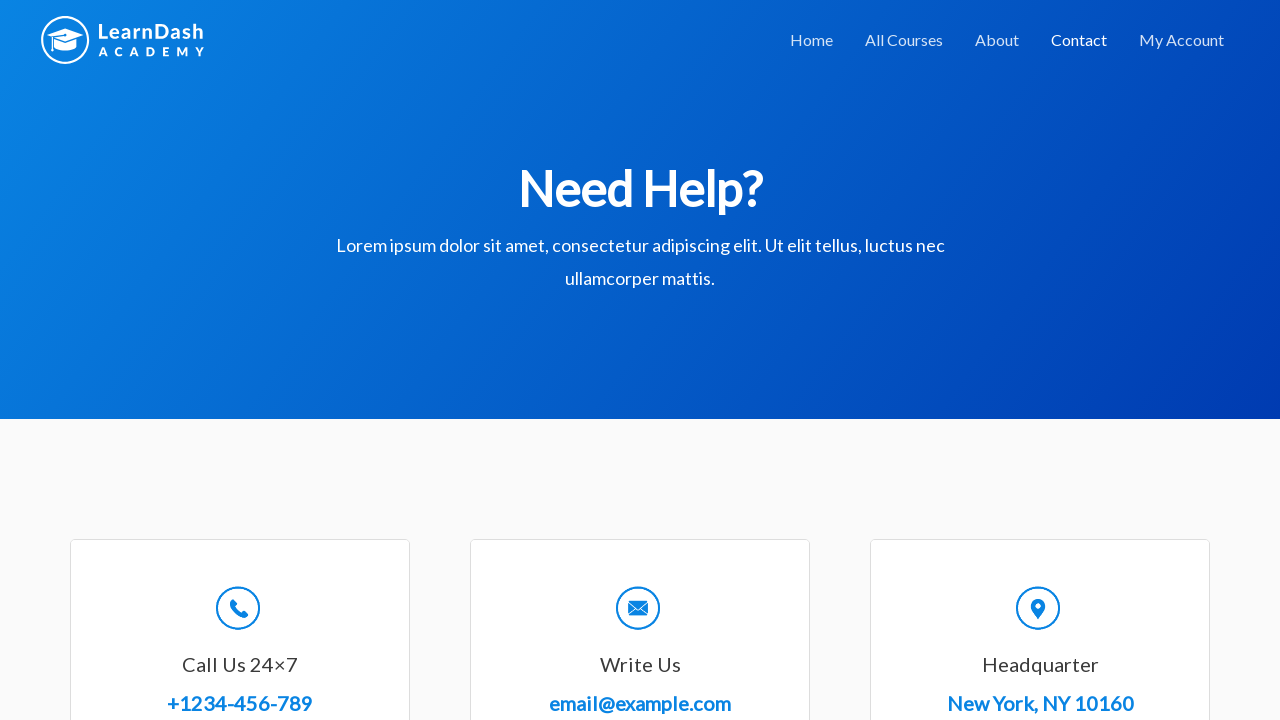

Full Name field is visible
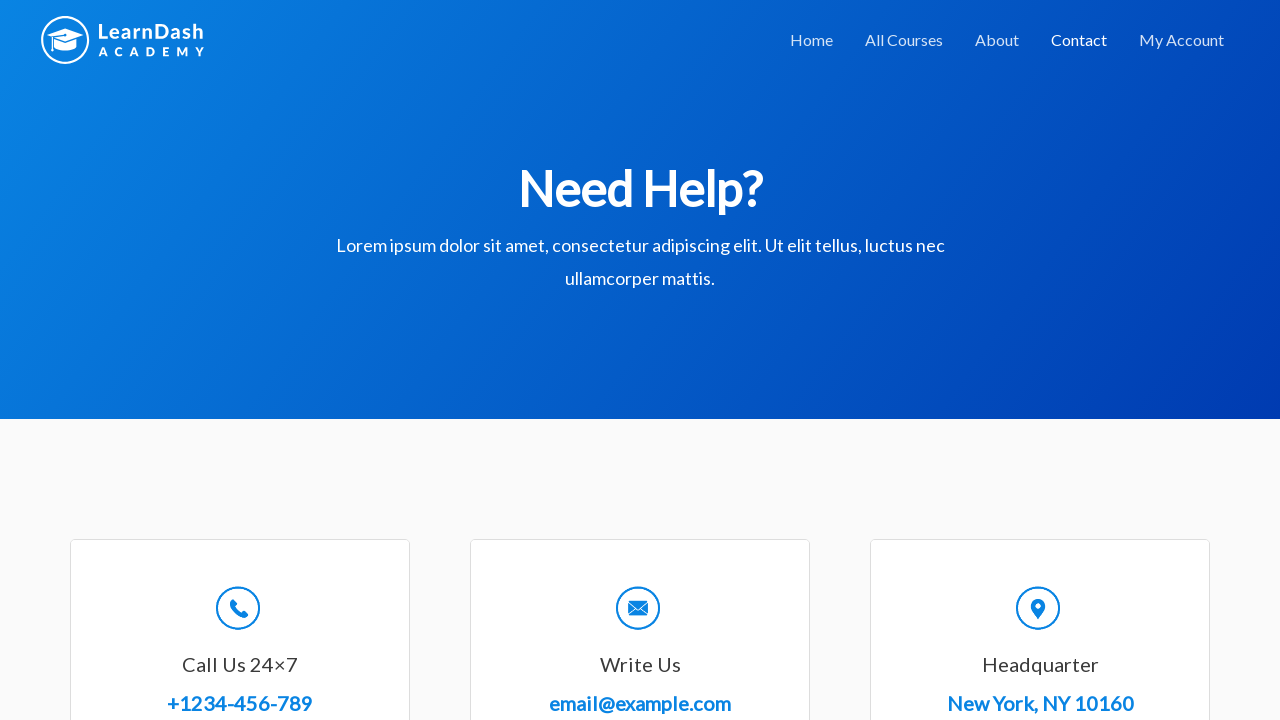

Filled Full Name field with 'Marcus Thompson' on #wpforms-8-field_0
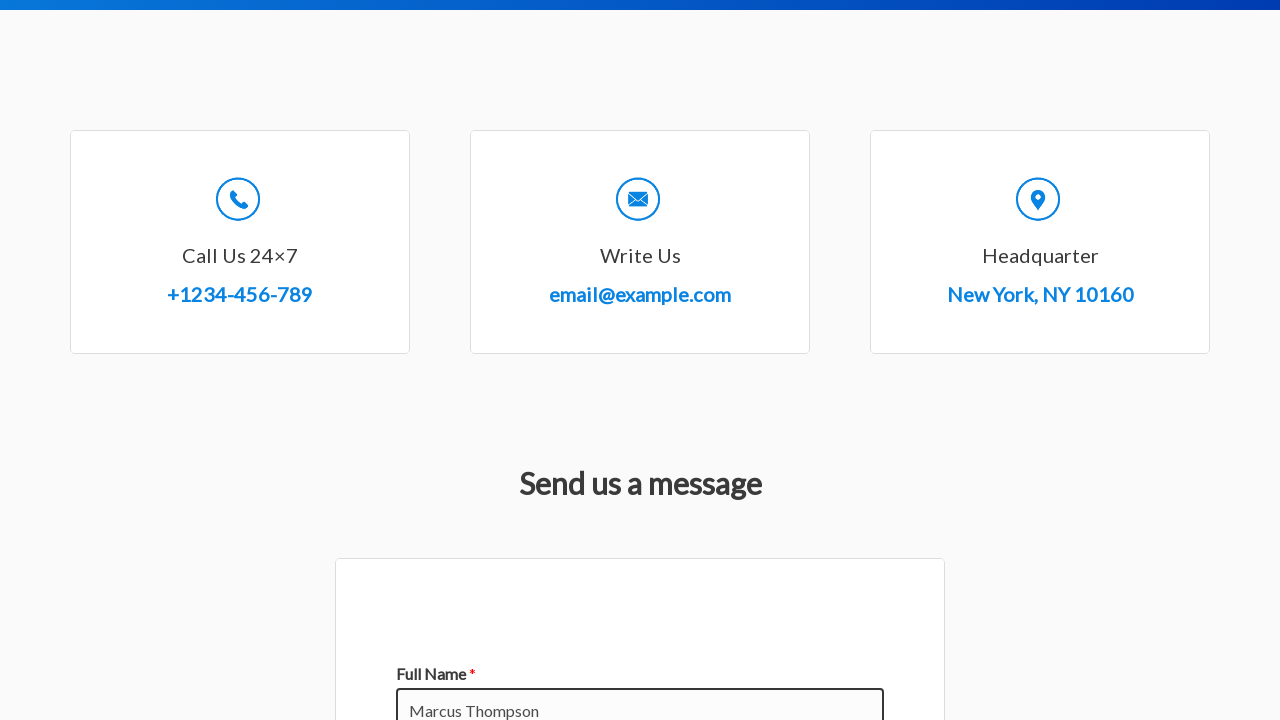

Filled Email field with 'marcus.thompson@testmail.com' on #wpforms-8-field_1
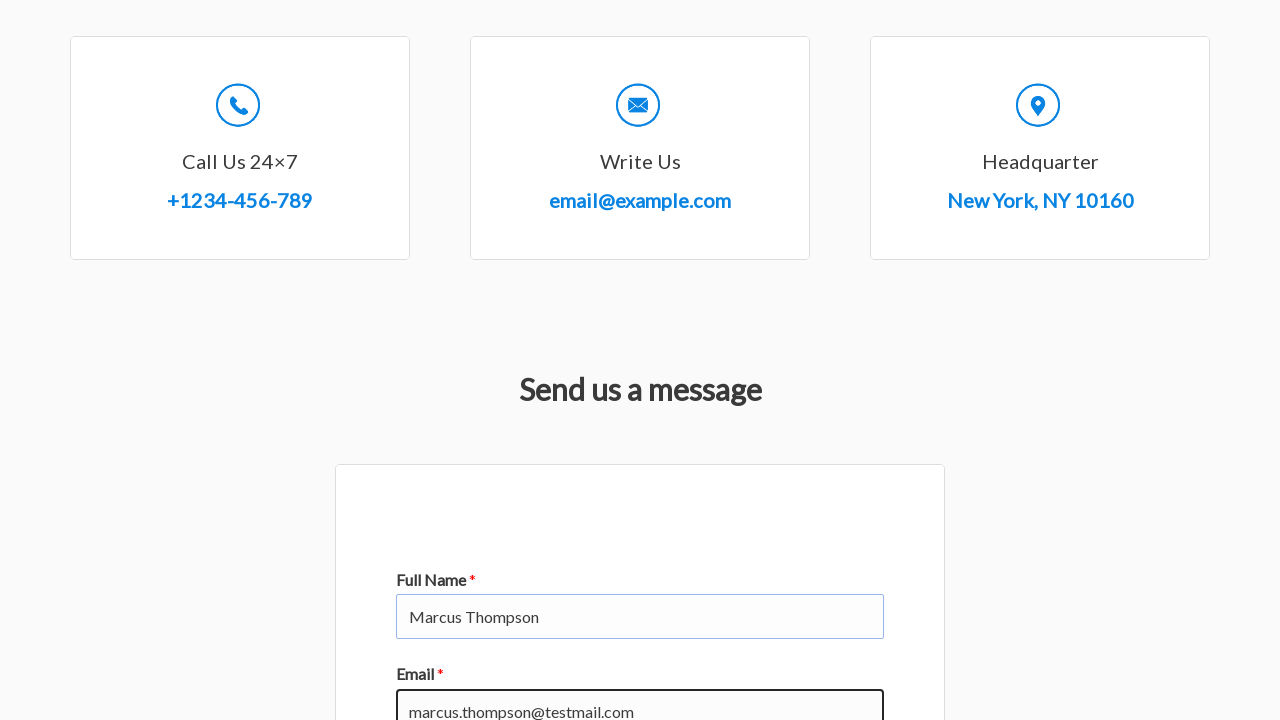

Filled Subject field with 'Course Inquiry' on #wpforms-8-field_3
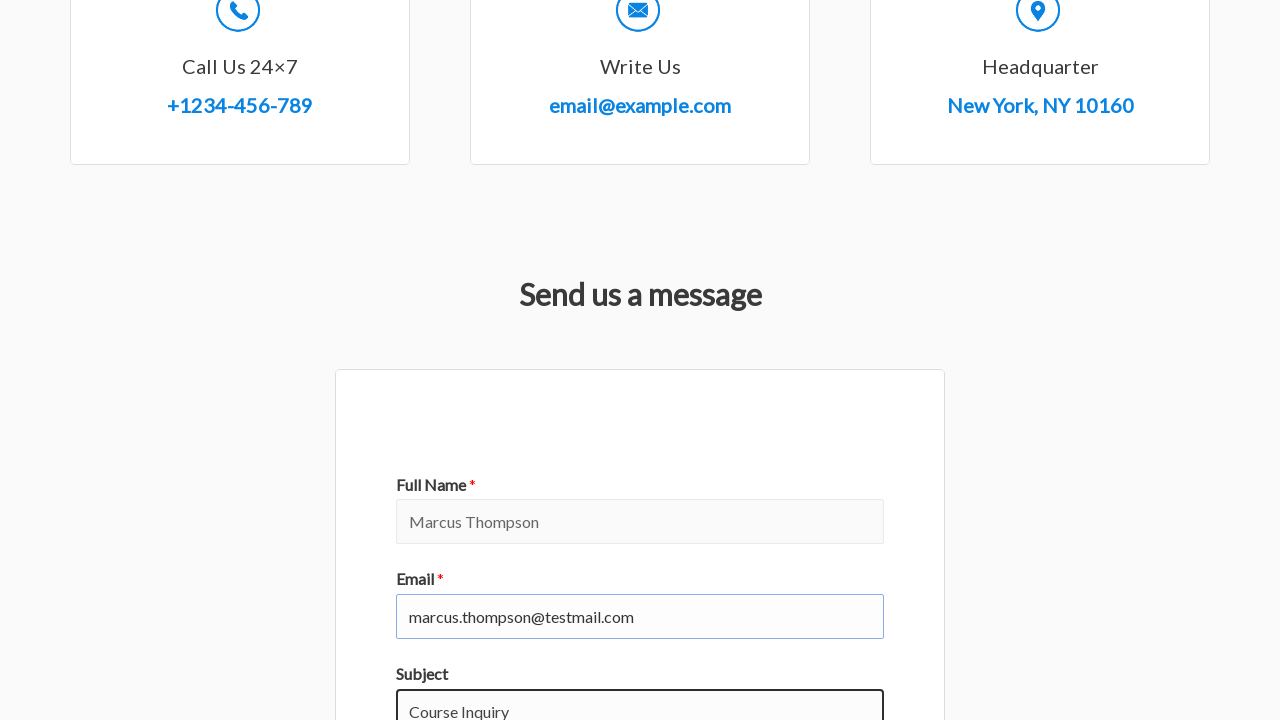

Filled Comment/Message field with course inquiry message on #wpforms-8-field_2
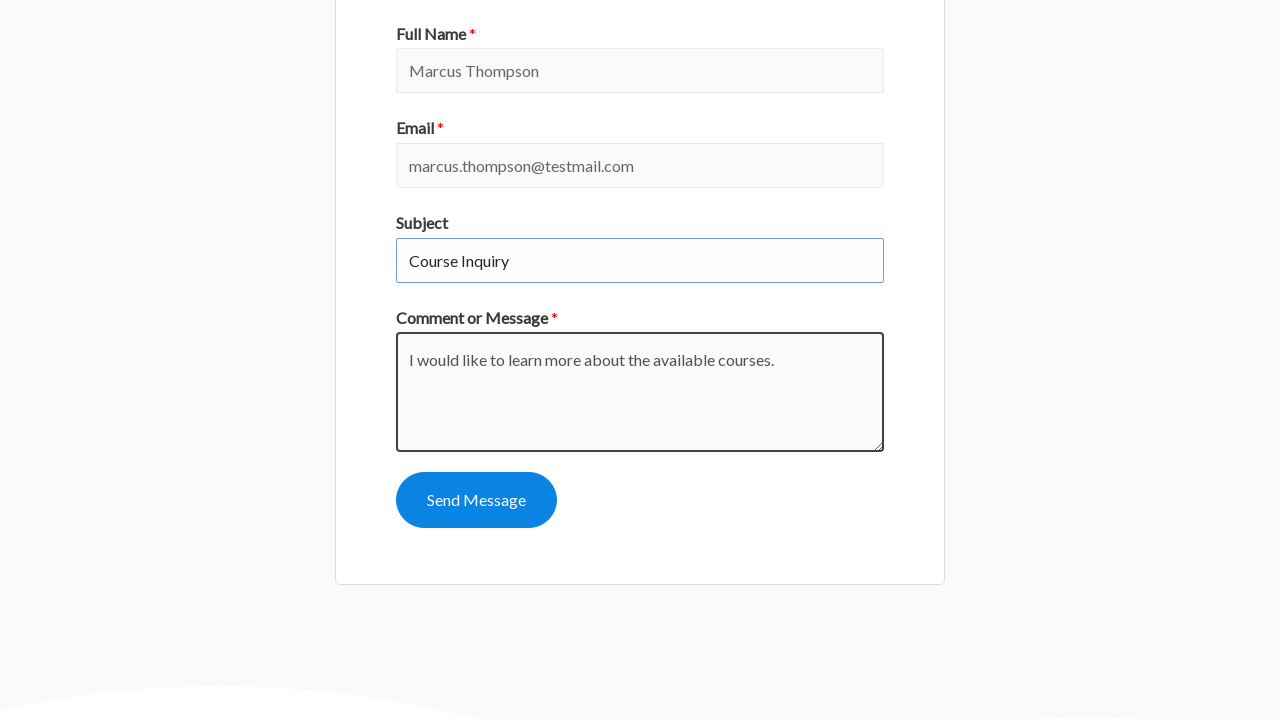

Clicked the Send Message button at (476, 500) on #wpforms-submit-8
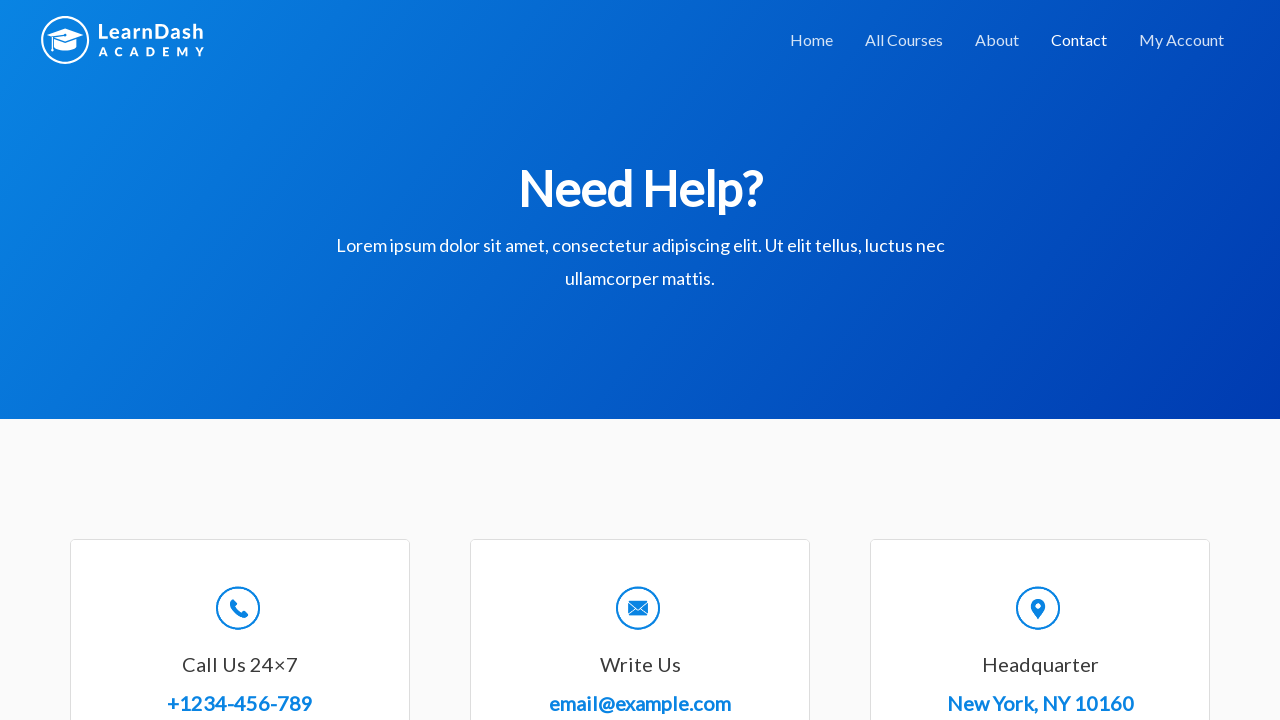

Contact form submission confirmation message appeared
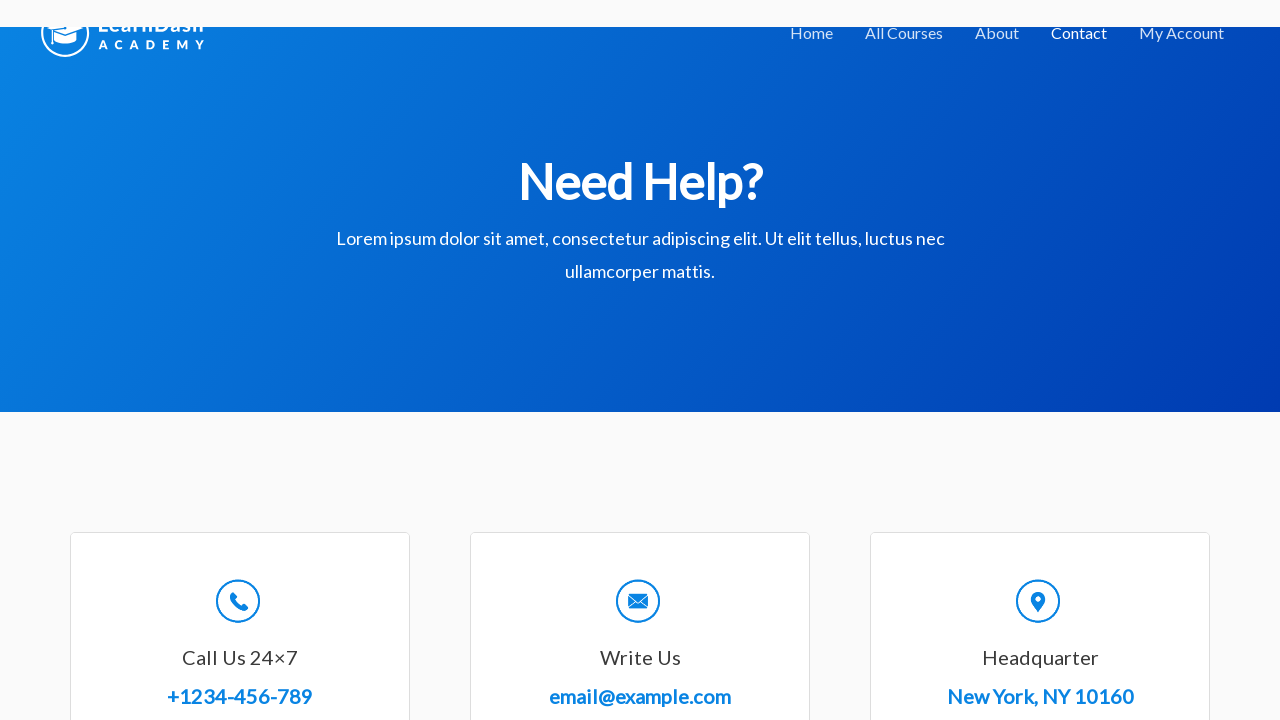

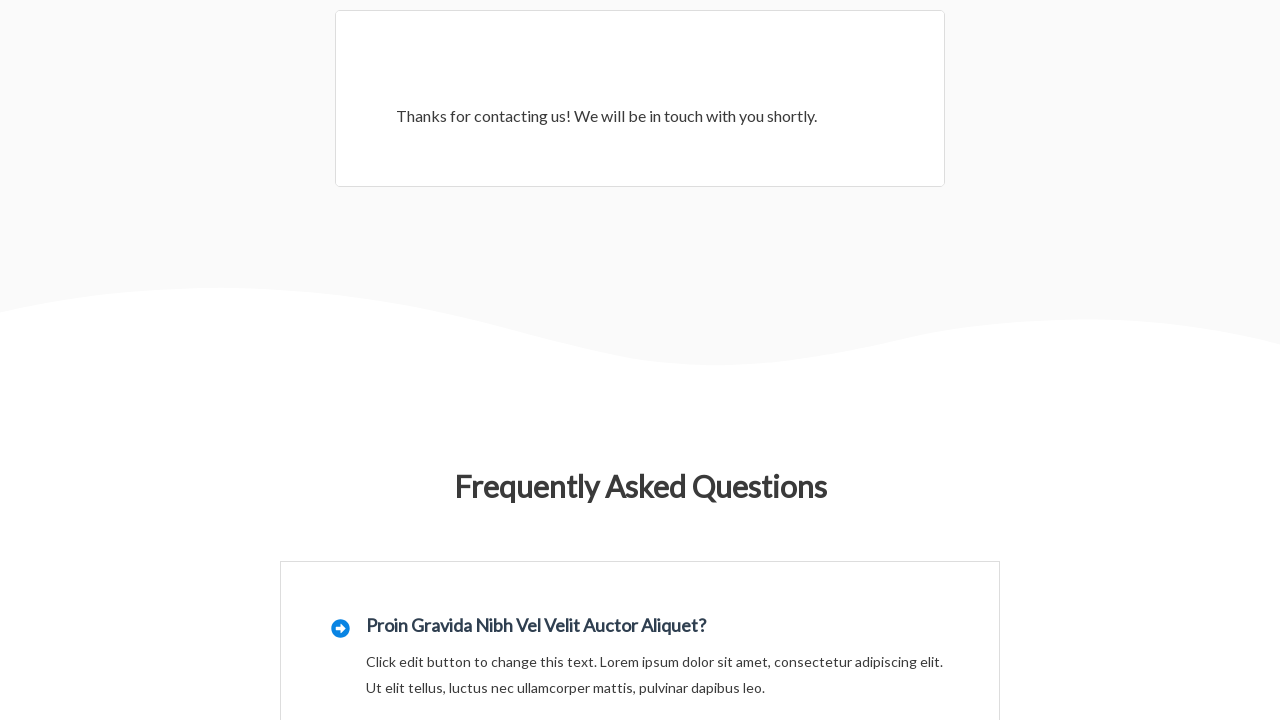